Tests clicking a delete link in a table on the challenging DOM page

Starting URL: https://the-internet.herokuapp.com/challenging_dom

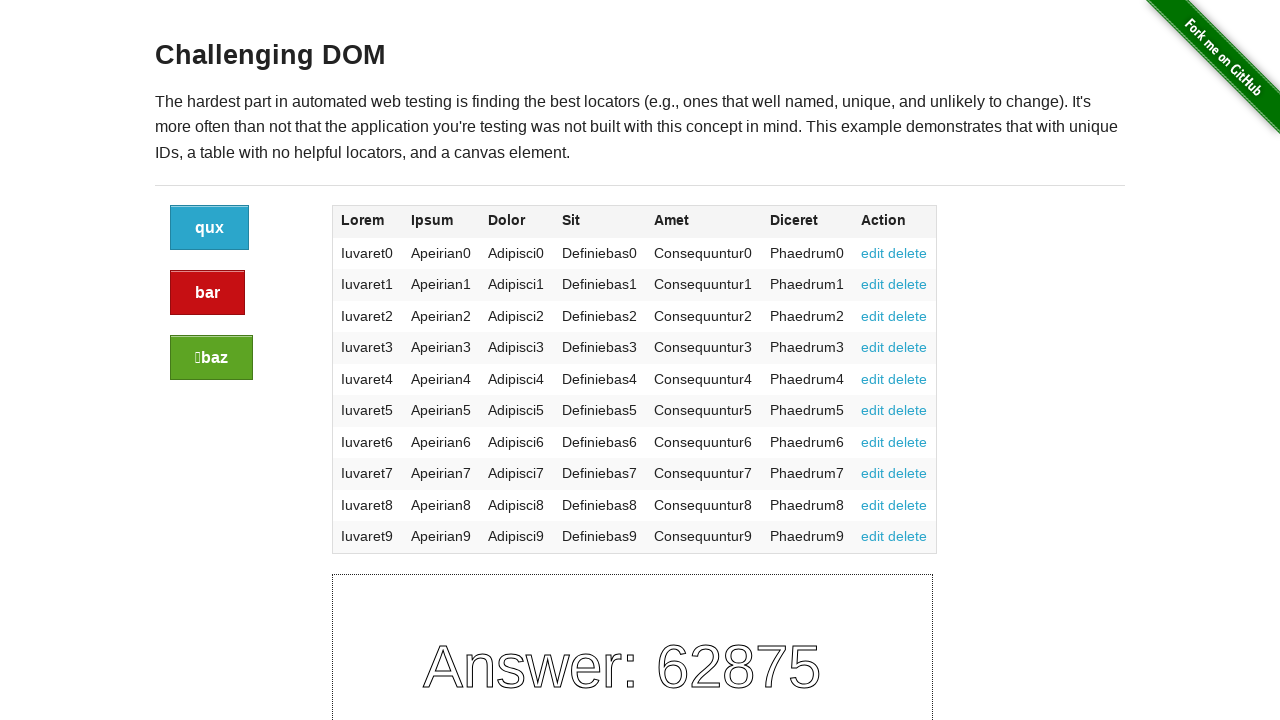

Clicked the delete link in row 4 of the challenging DOM table at (908, 347) on xpath=./html/body/div[2]/div/div/div/div/div[2]/table/tbody/tr[4]/td[7]/a[2]
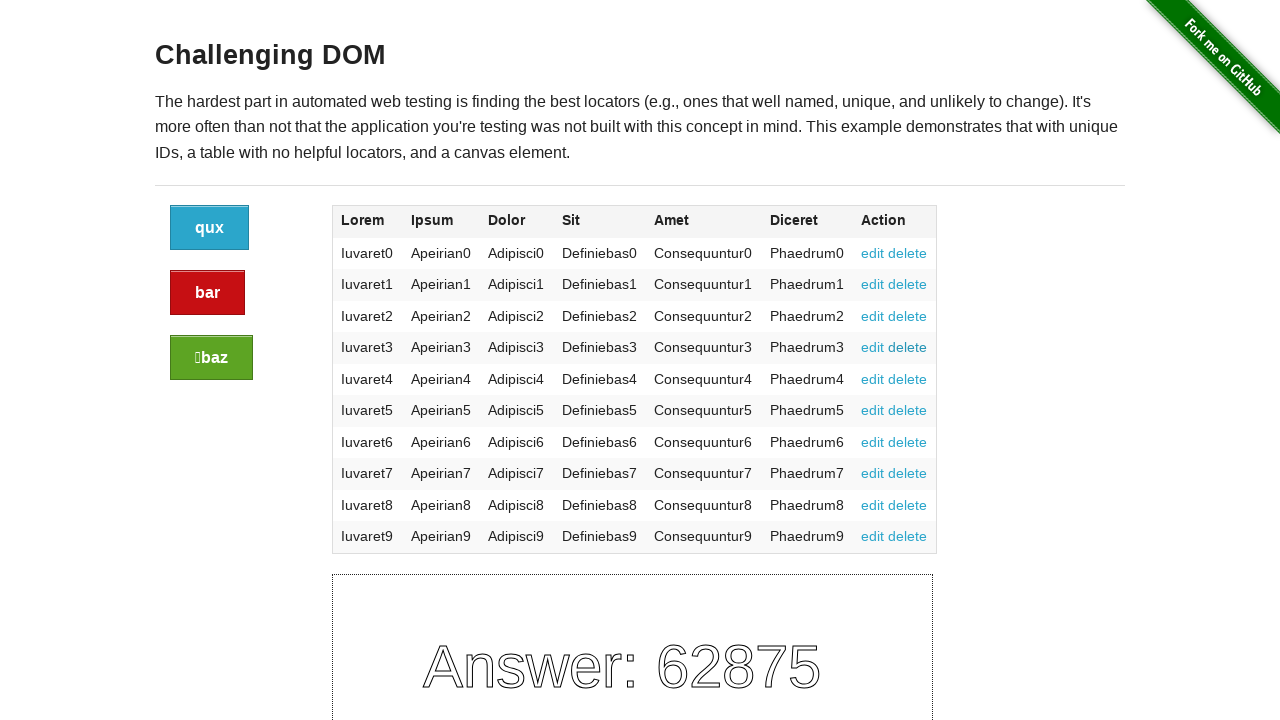

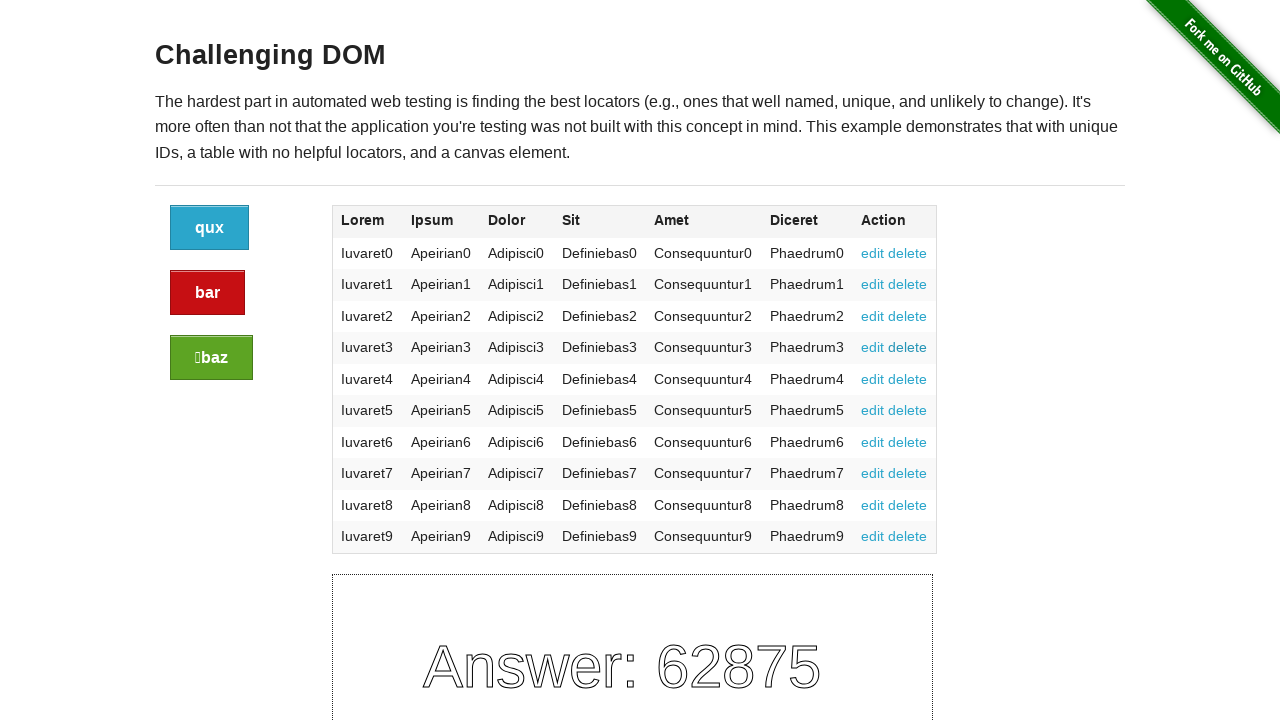